Tests the contact form functionality by navigating to the Contact Us page and filling out the name, email, and message fields.

Starting URL: https://shopdemo-alex-hot.koyeb.app/

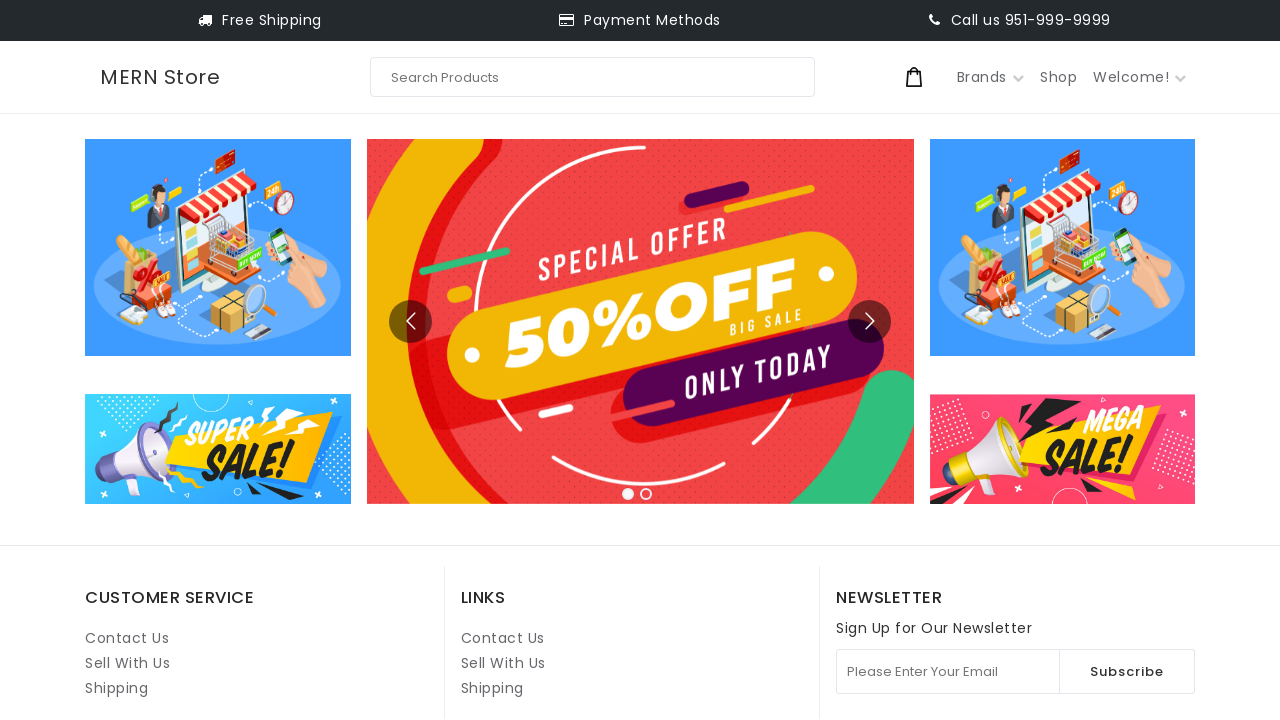

Clicked on Contact Us link at (503, 638) on internal:role=link[name="Contact Us"i] >> nth=1
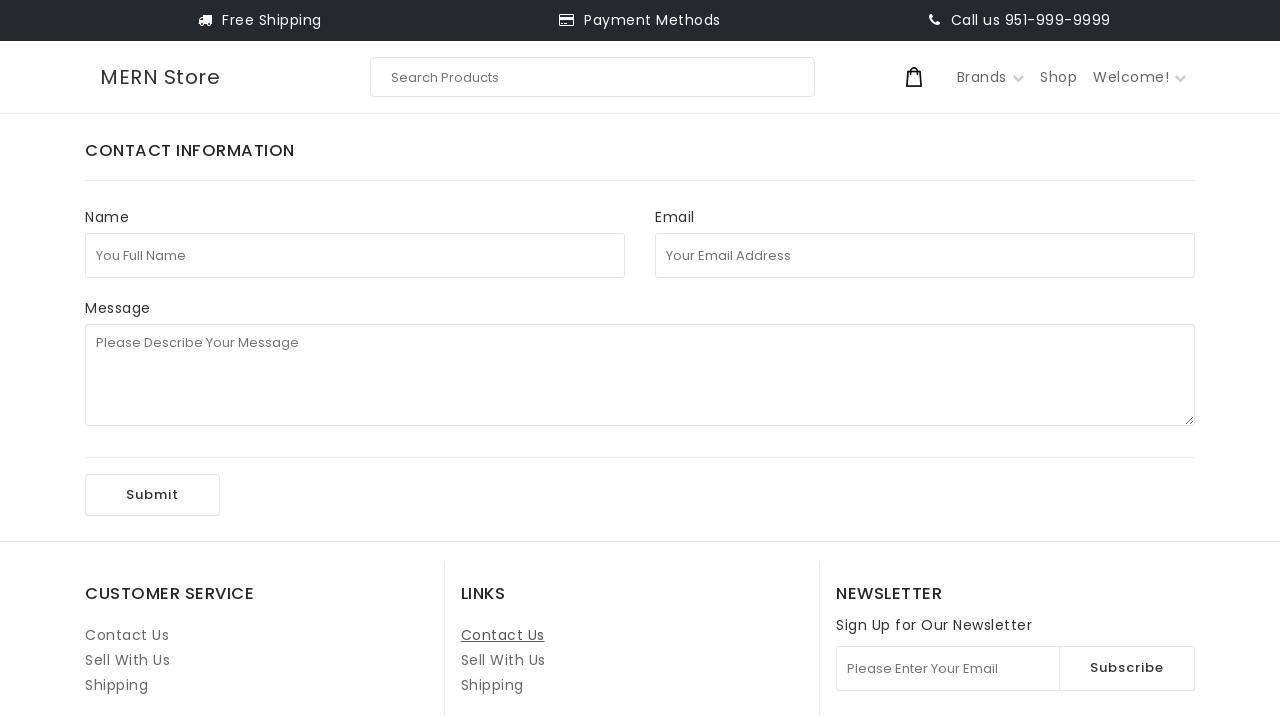

Clicked on full name field at (355, 255) on internal:attr=[placeholder="You Full Name"i]
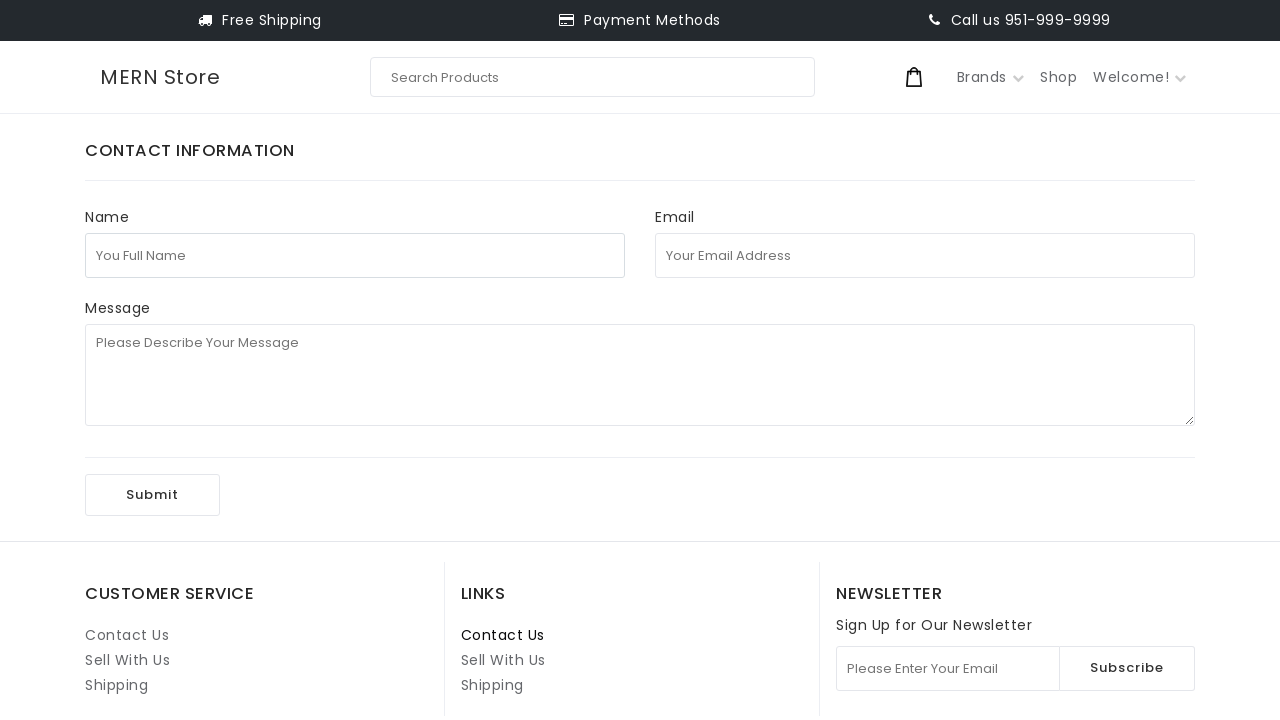

Filled full name field with 'John Smith' on internal:attr=[placeholder="You Full Name"i]
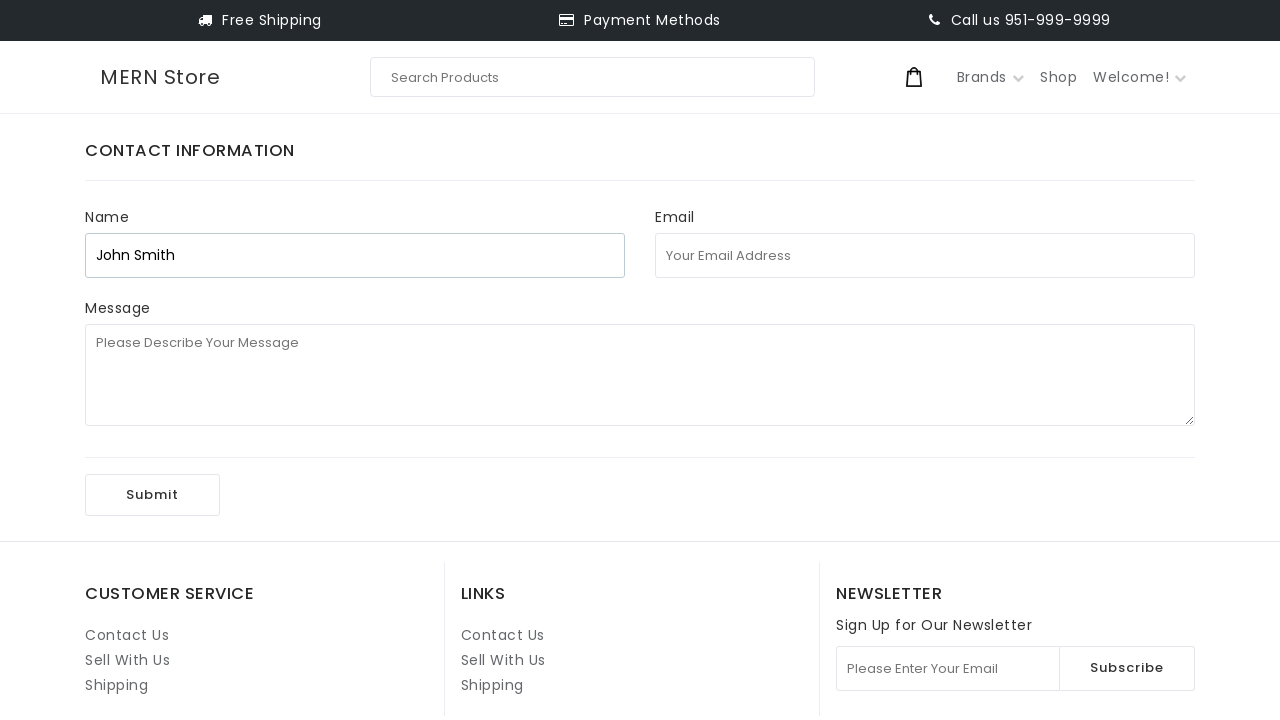

Clicked on email address field at (925, 255) on internal:attr=[placeholder="Your Email Address"i]
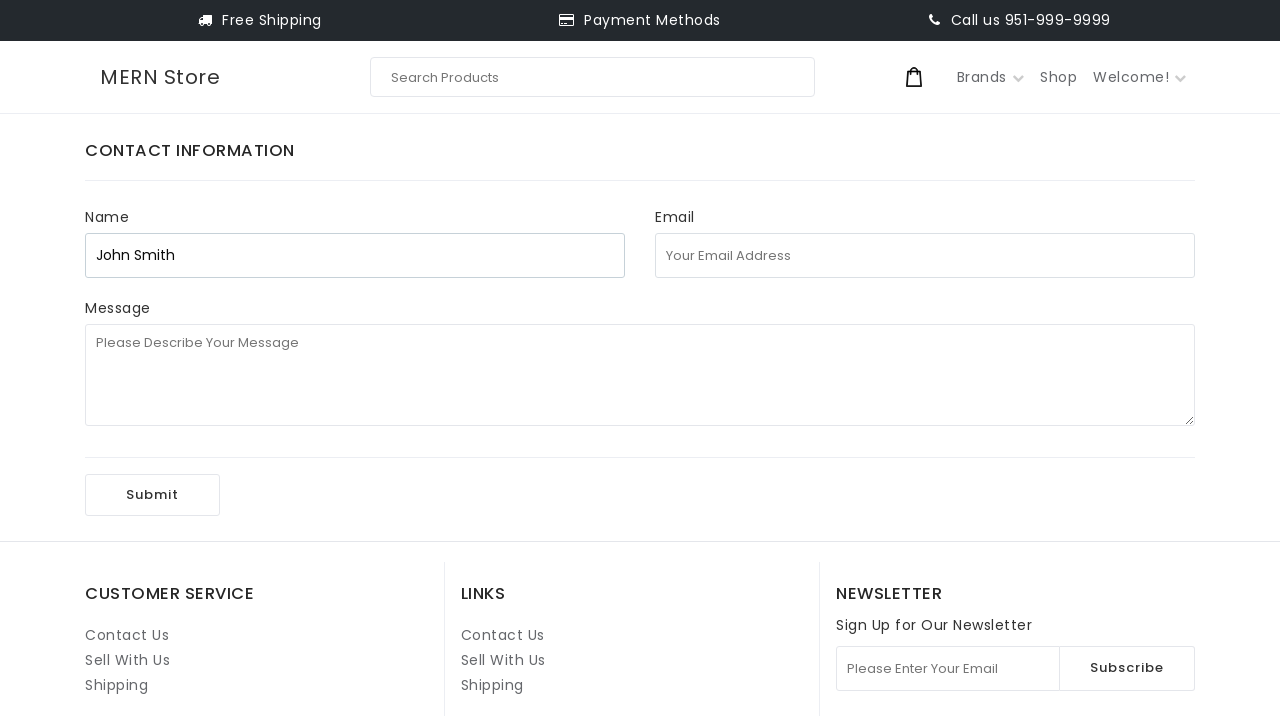

Filled email address field with 'johnsmith@example.com' on internal:attr=[placeholder="Your Email Address"i]
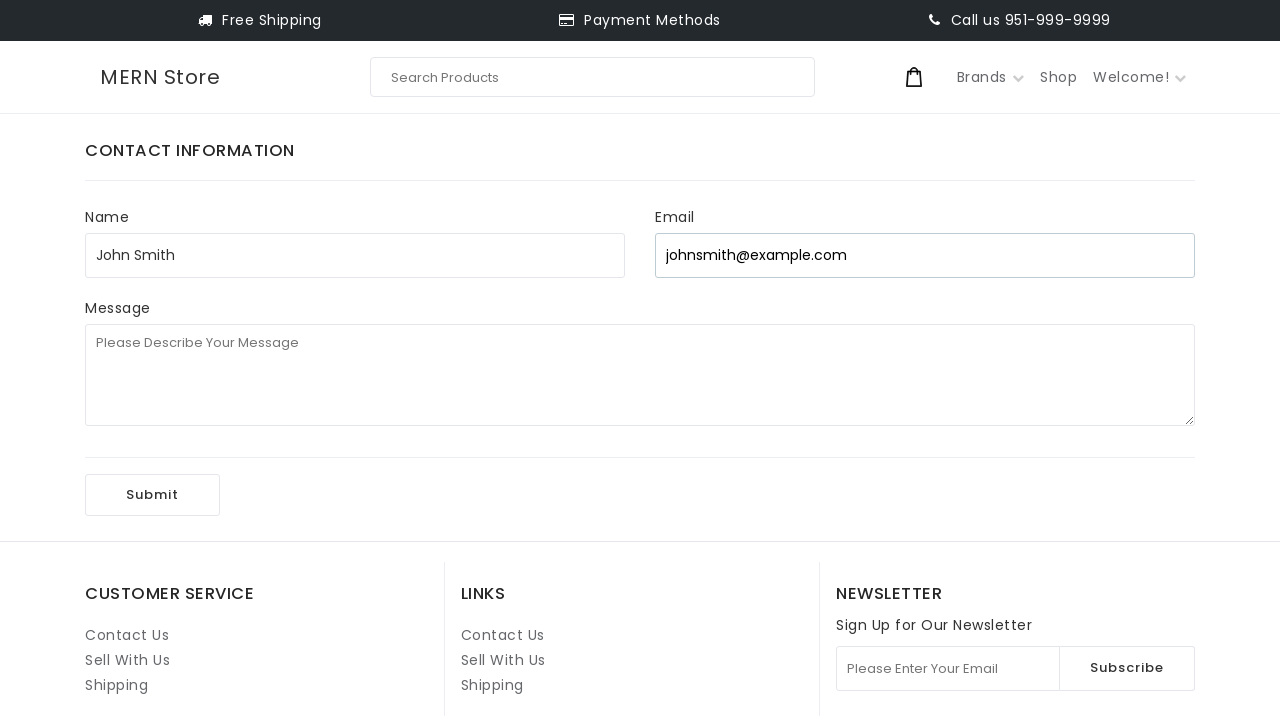

Clicked on message field at (640, 375) on internal:attr=[placeholder="Please Describe Your Message"i]
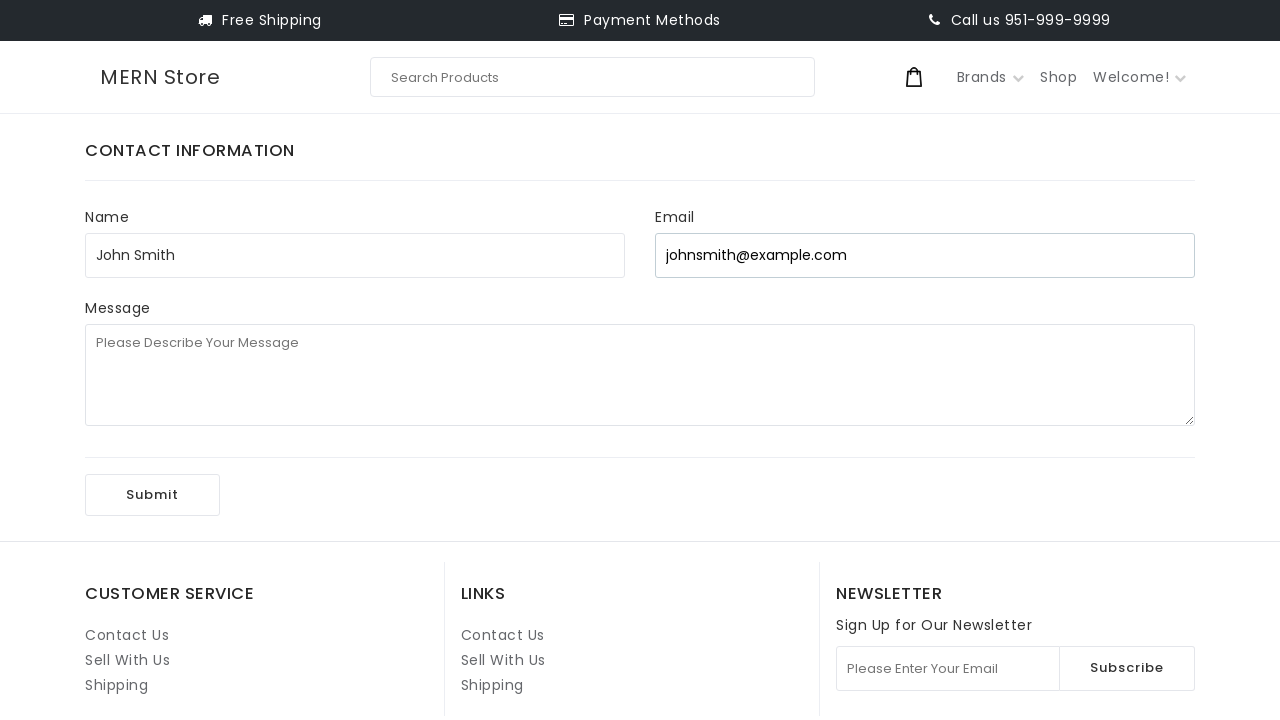

Filled message field with 'Hello, I have a question about your products.' on internal:attr=[placeholder="Please Describe Your Message"i]
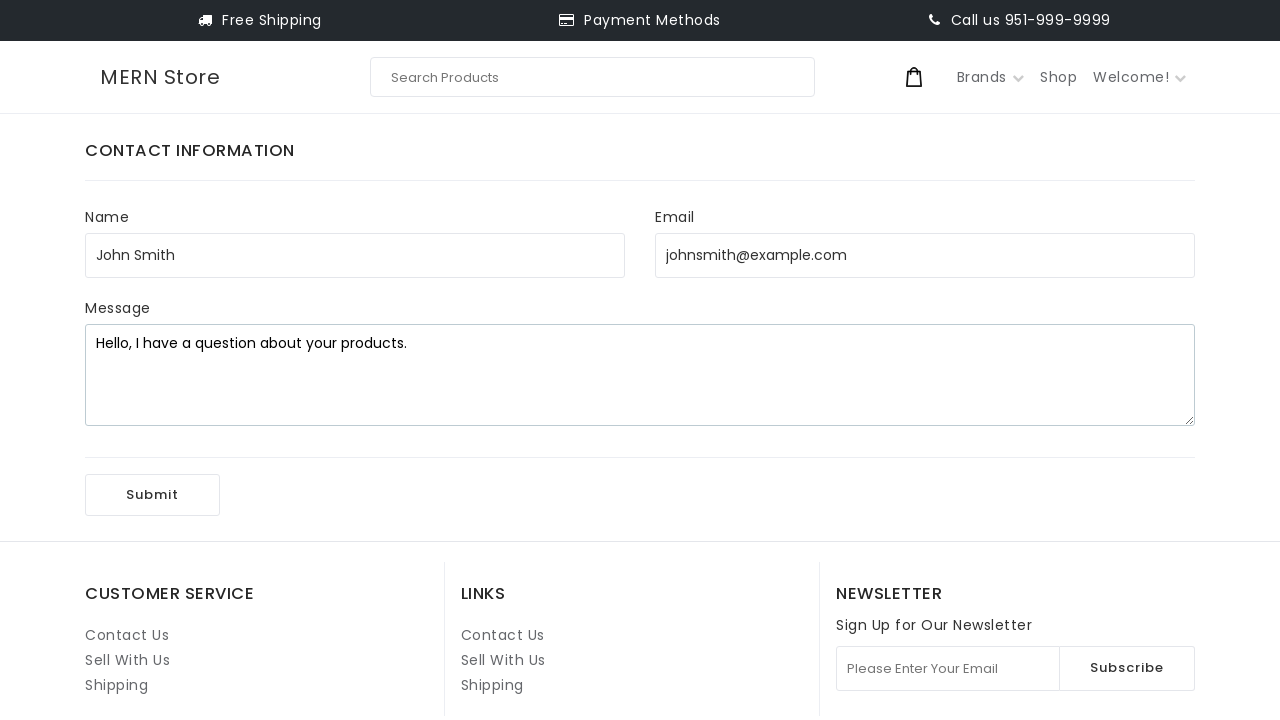

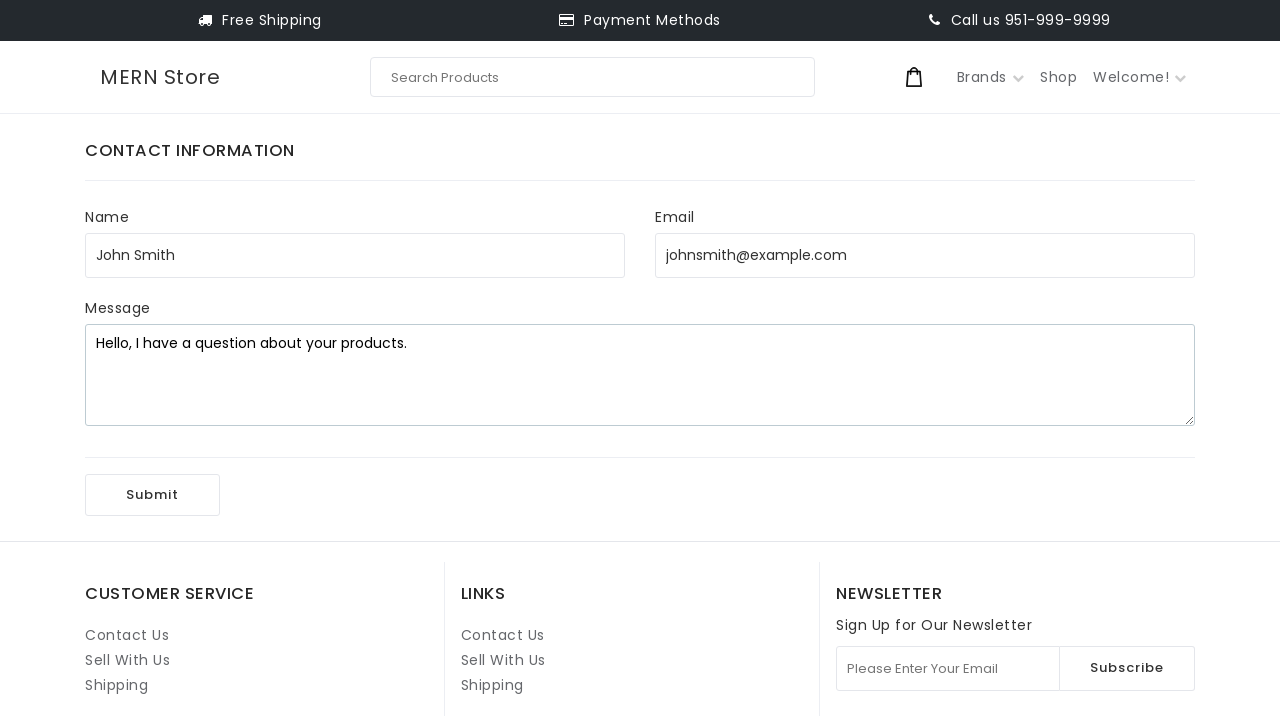